Tests that the Clear completed button displays correct text after completing an item

Starting URL: https://demo.playwright.dev/todomvc

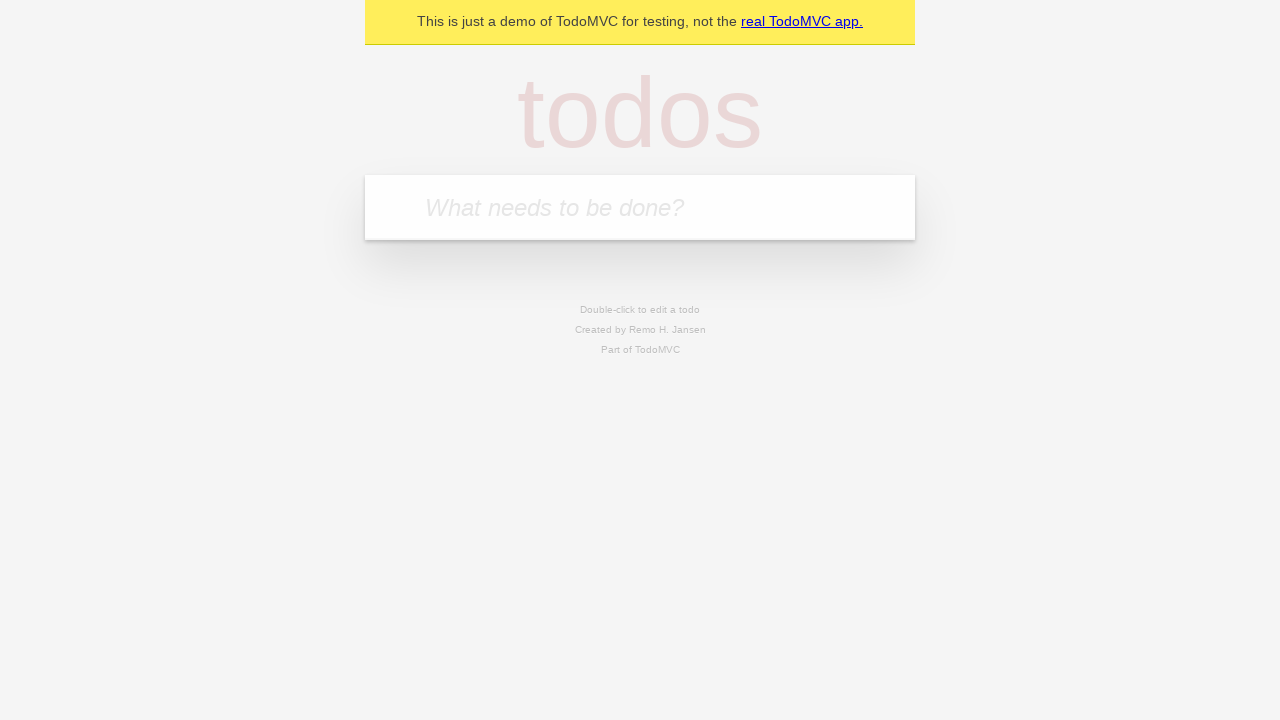

Filled input field with 'buy some cheese' on internal:attr=[placeholder="What needs to be done?"i]
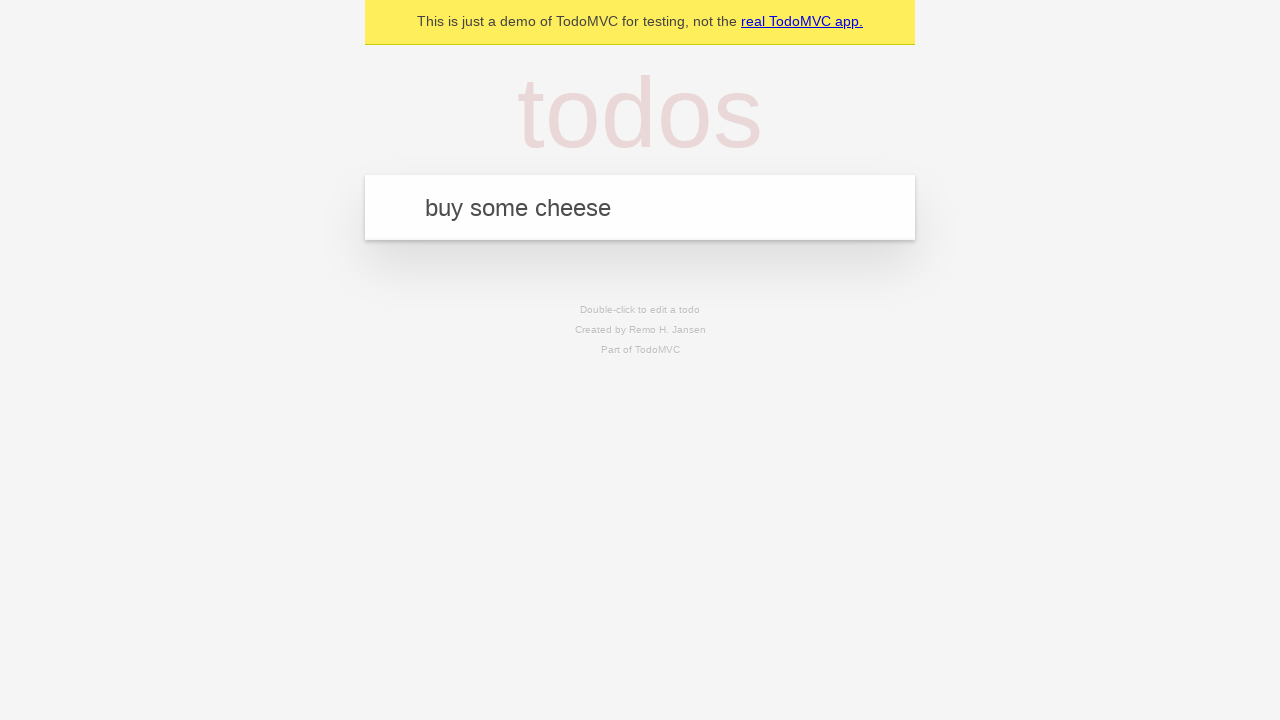

Pressed Enter to create first todo item on internal:attr=[placeholder="What needs to be done?"i]
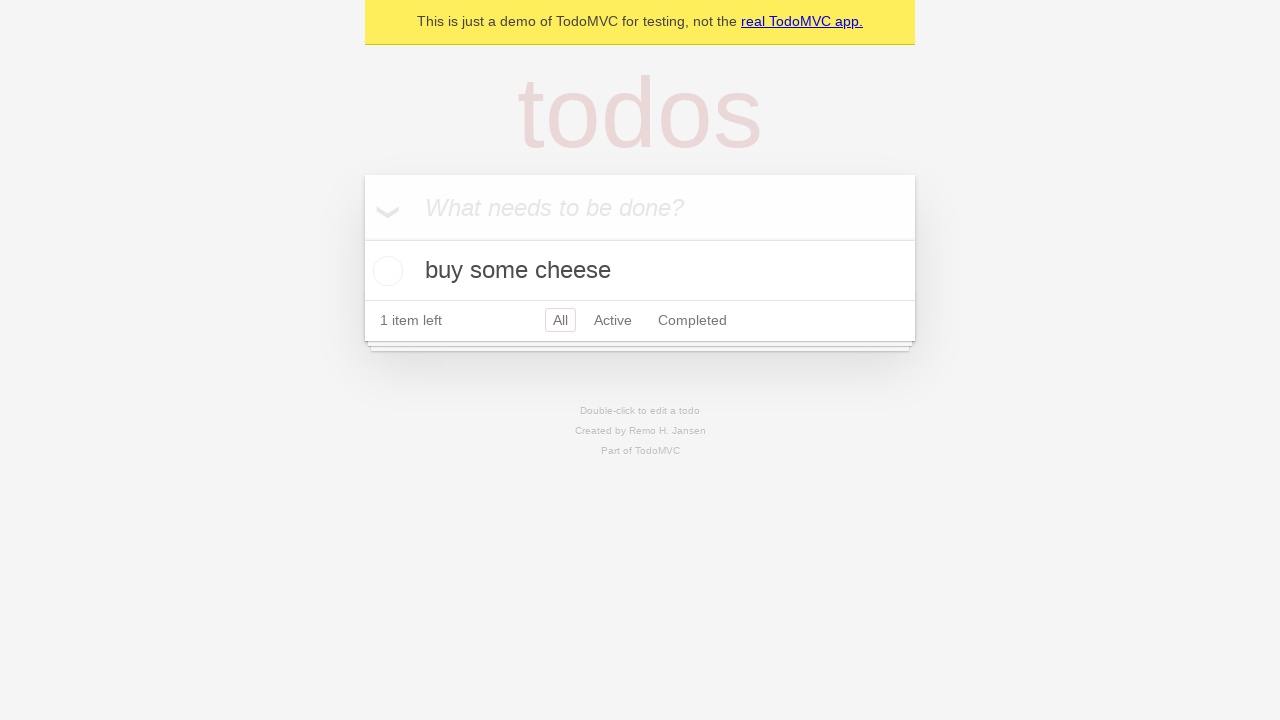

Filled input field with 'feed the cat' on internal:attr=[placeholder="What needs to be done?"i]
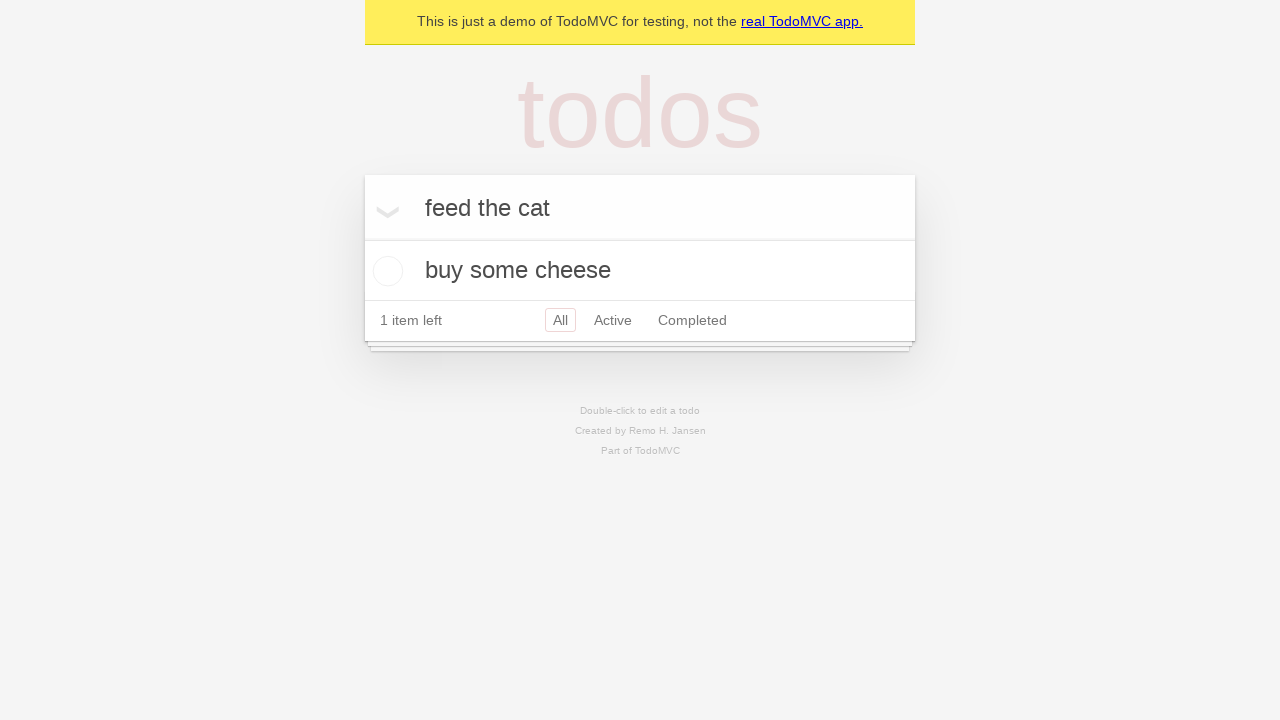

Pressed Enter to create second todo item on internal:attr=[placeholder="What needs to be done?"i]
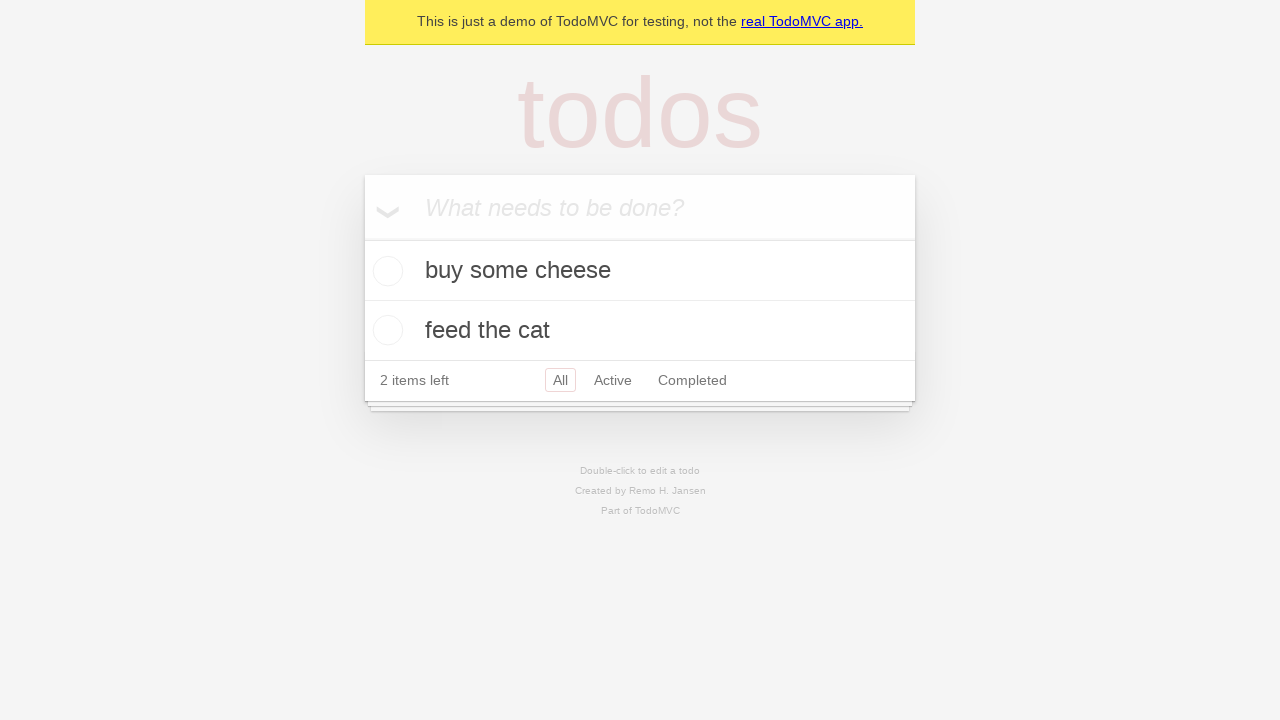

Filled input field with 'book a doctors appointment' on internal:attr=[placeholder="What needs to be done?"i]
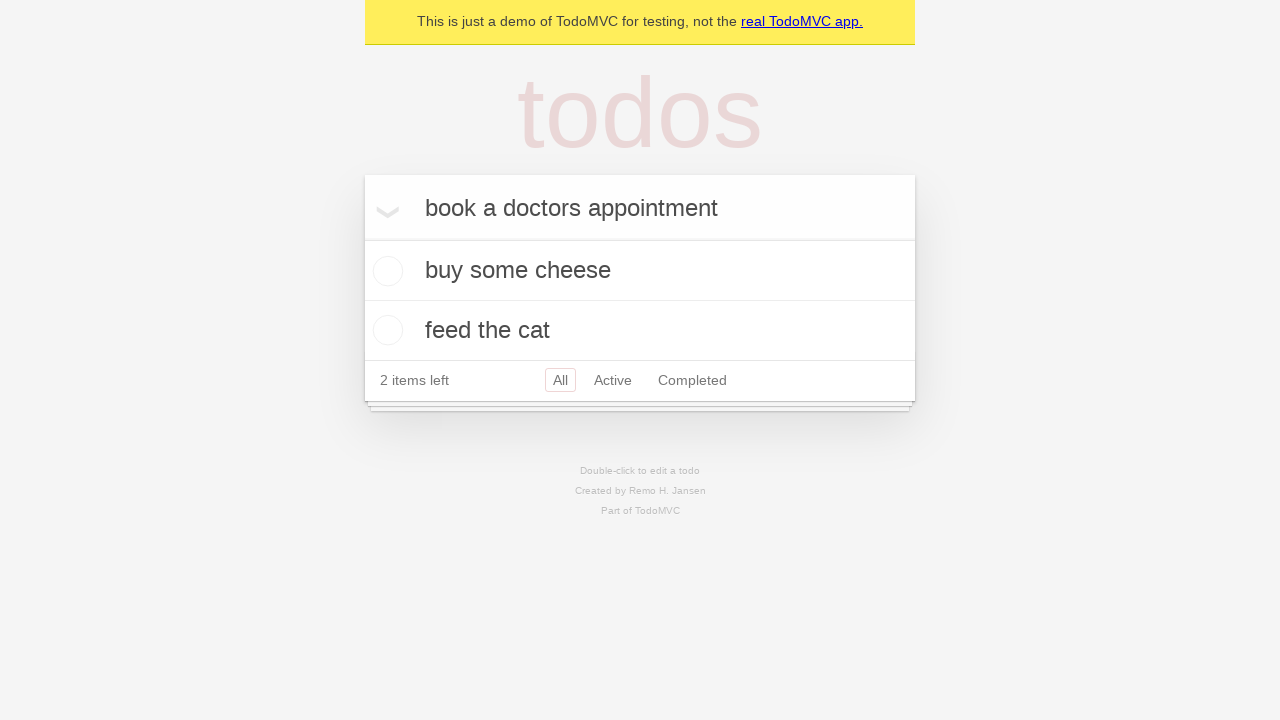

Pressed Enter to create third todo item on internal:attr=[placeholder="What needs to be done?"i]
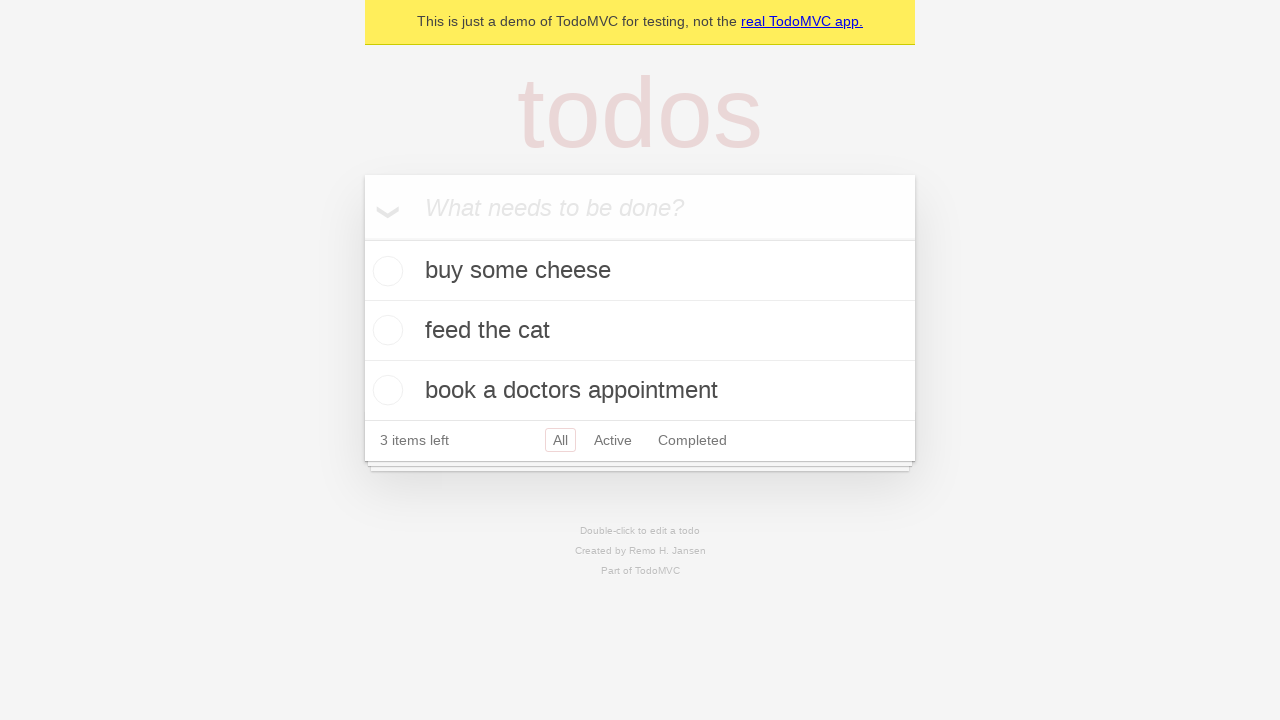

Checked the first todo item checkbox at (385, 271) on .todo-list li .toggle >> nth=0
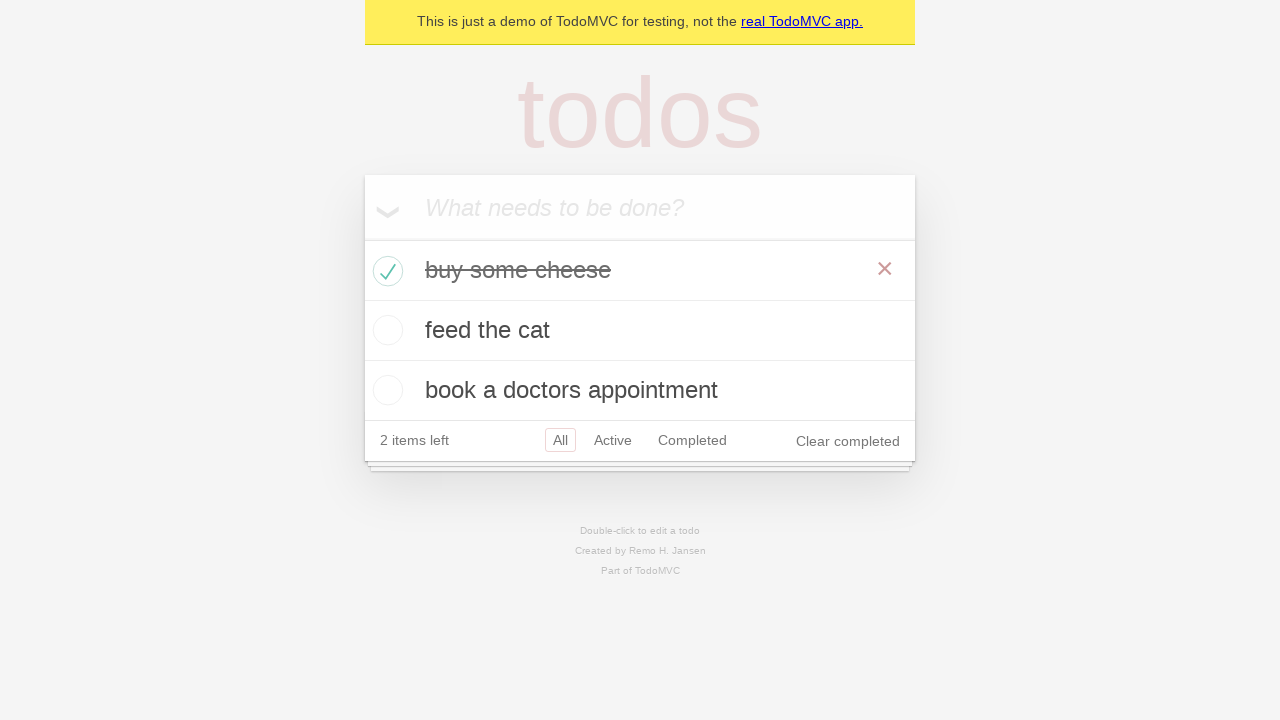

Clear completed button appeared after completing first item
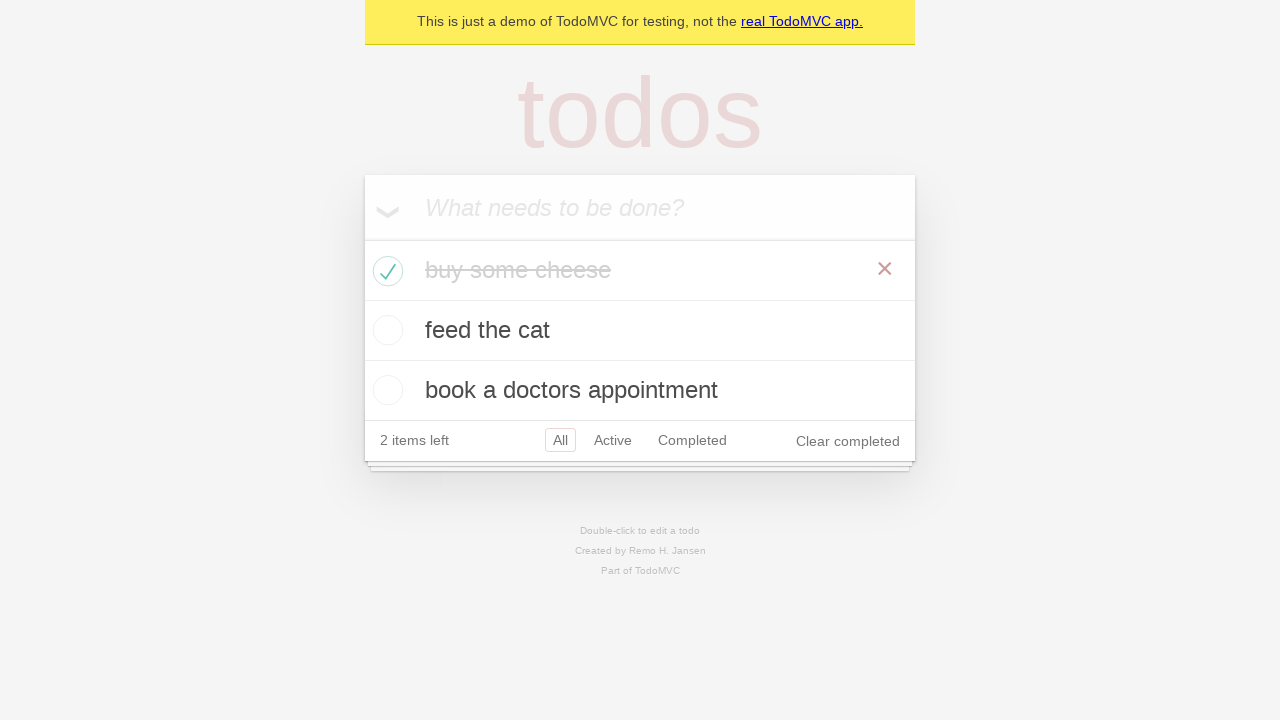

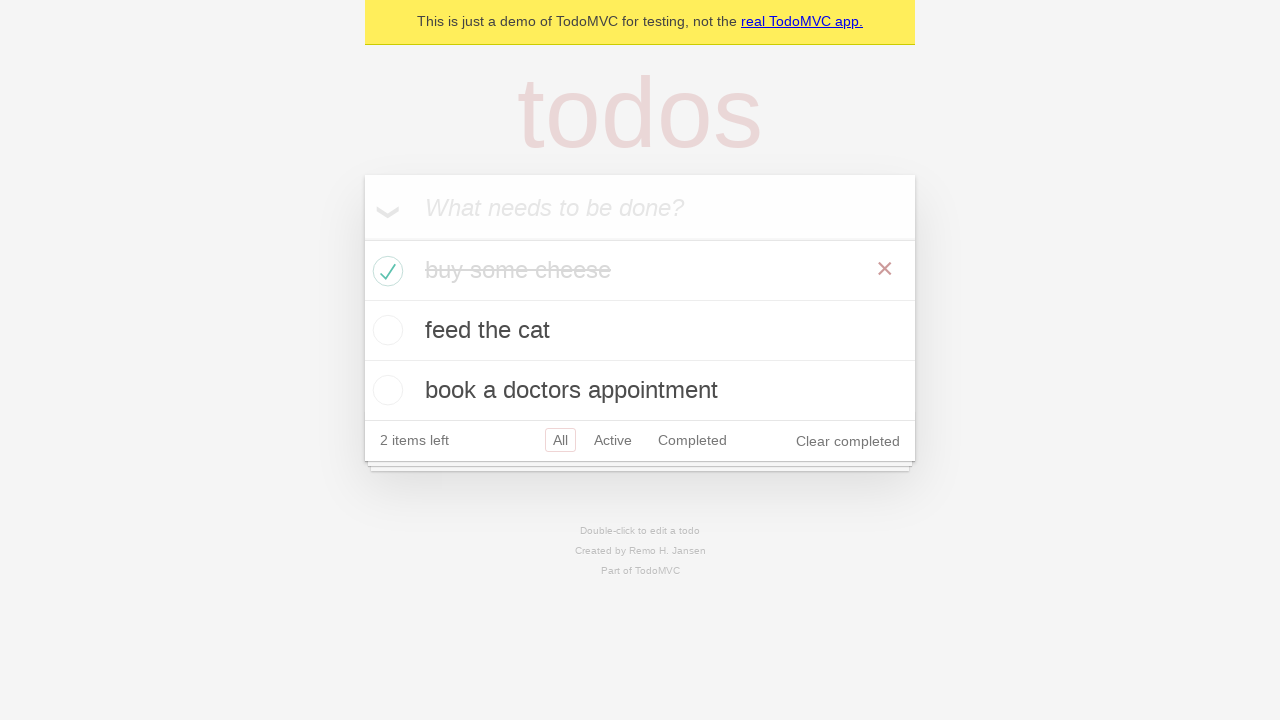